Tests a greeting form by entering a name "Вася" (Vasya) and verifying the displayed greeting message

Starting URL: https://lm.skillbox.ru/qa_tester/module01/

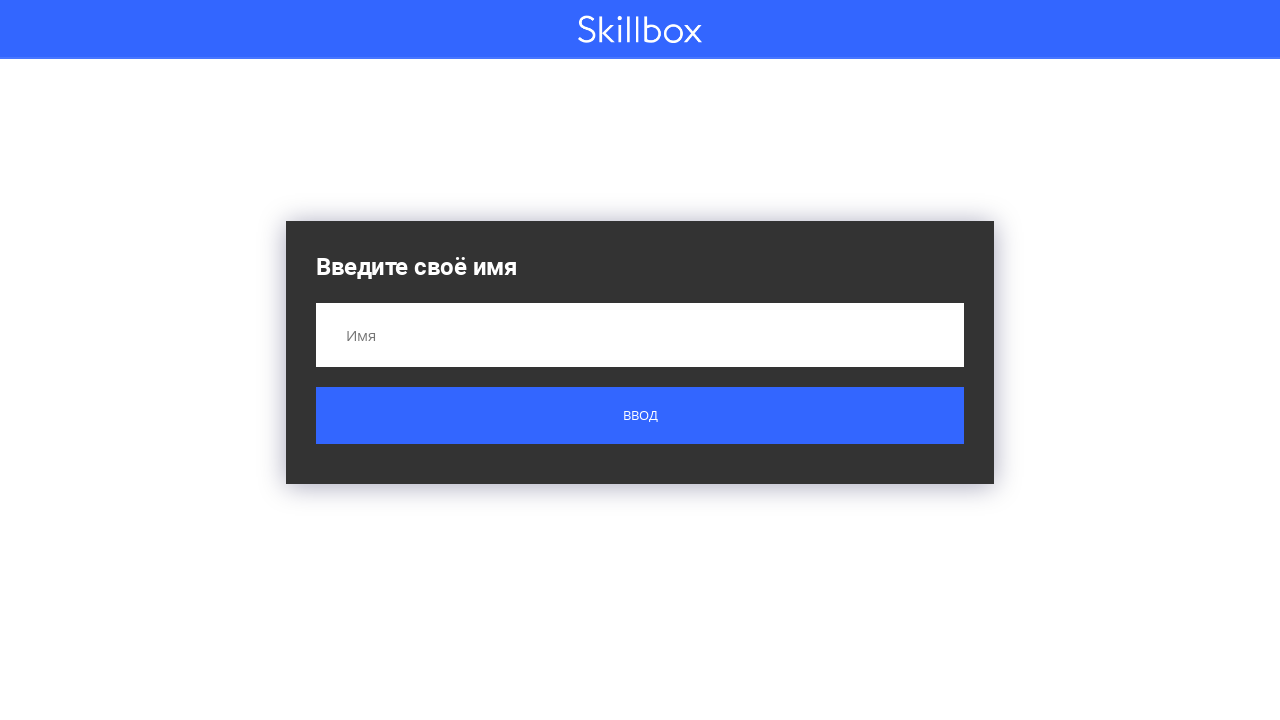

Navigated to greeting form page
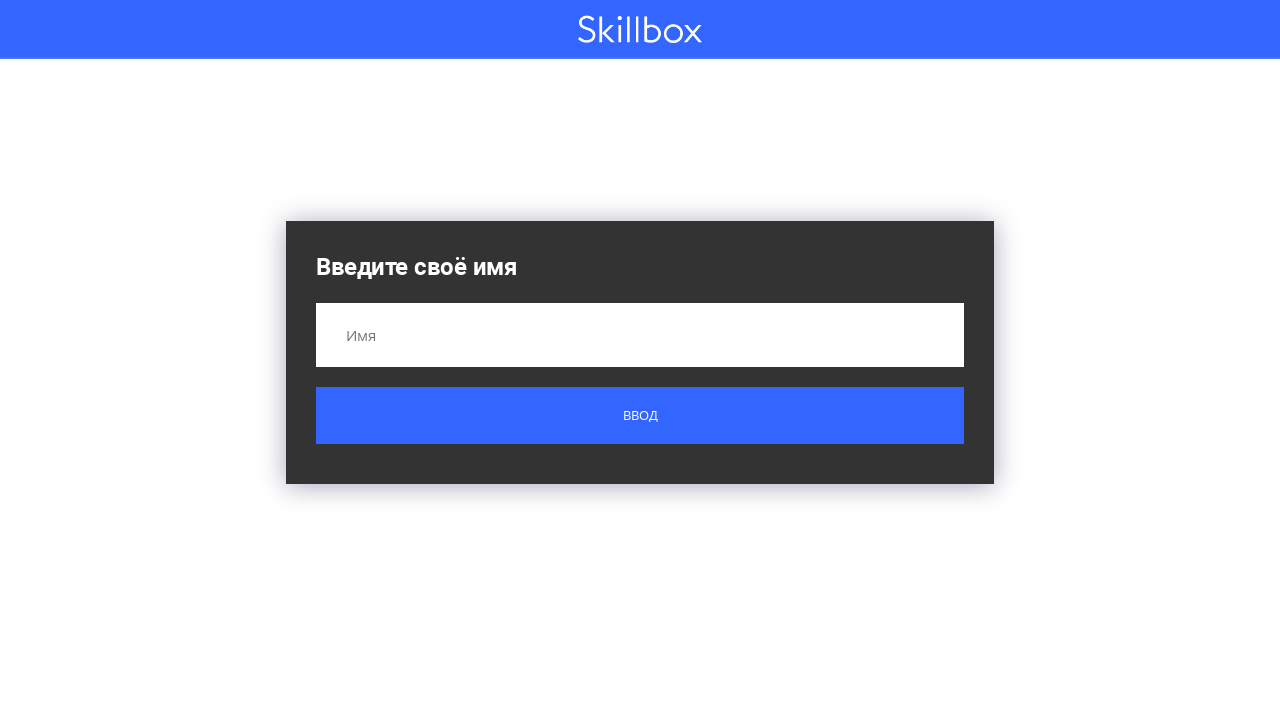

Filled name field with 'Вася' (Vasya) on input[name='name']
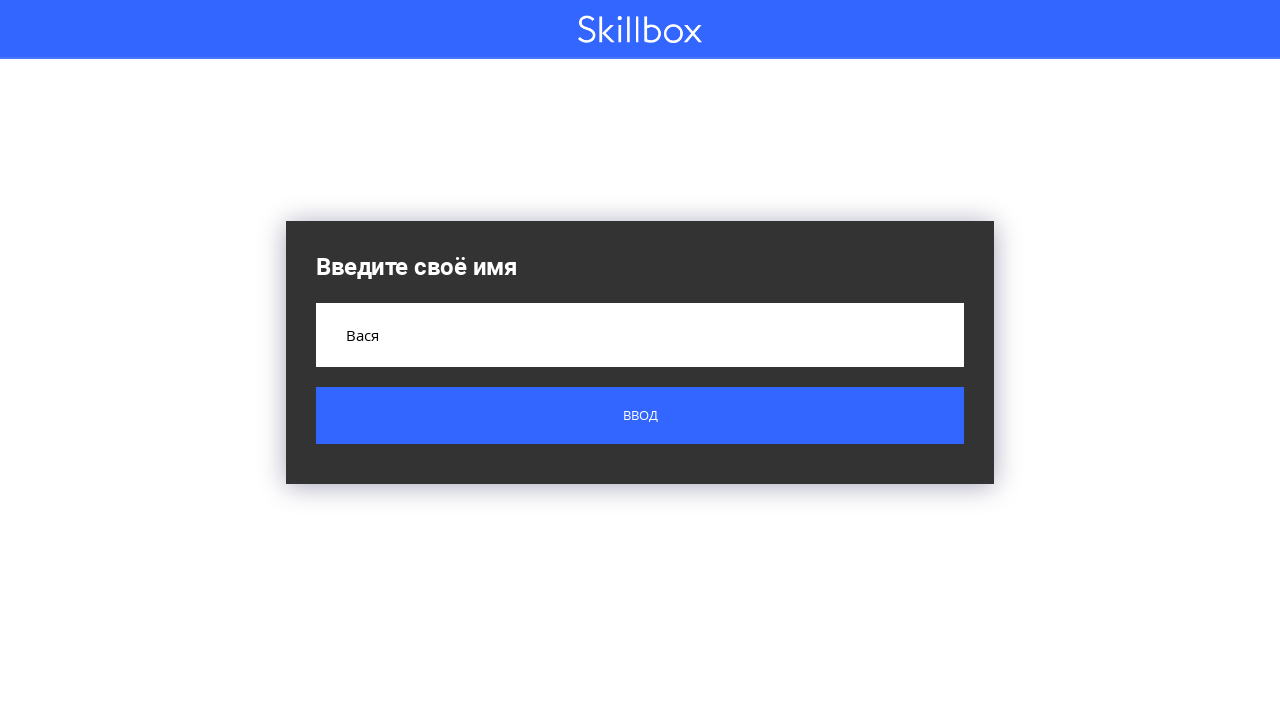

Clicked submit button to display greeting at (640, 416) on .button
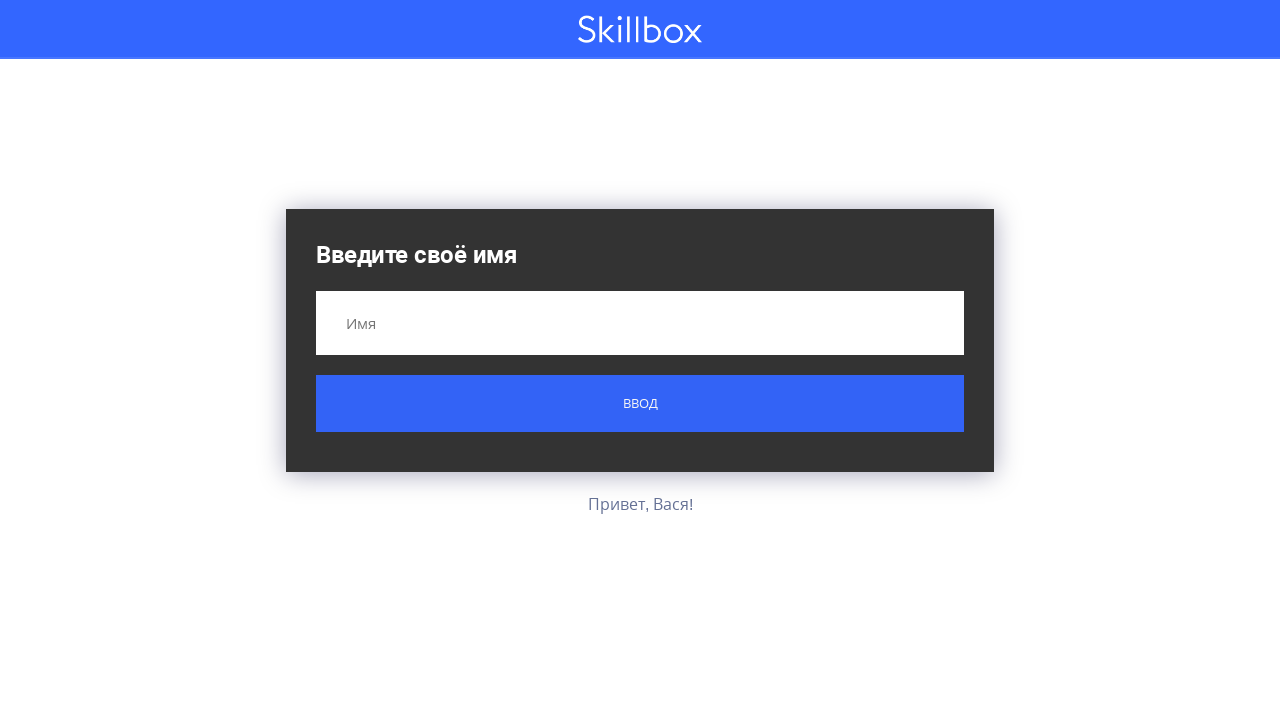

Greeting message appeared on page
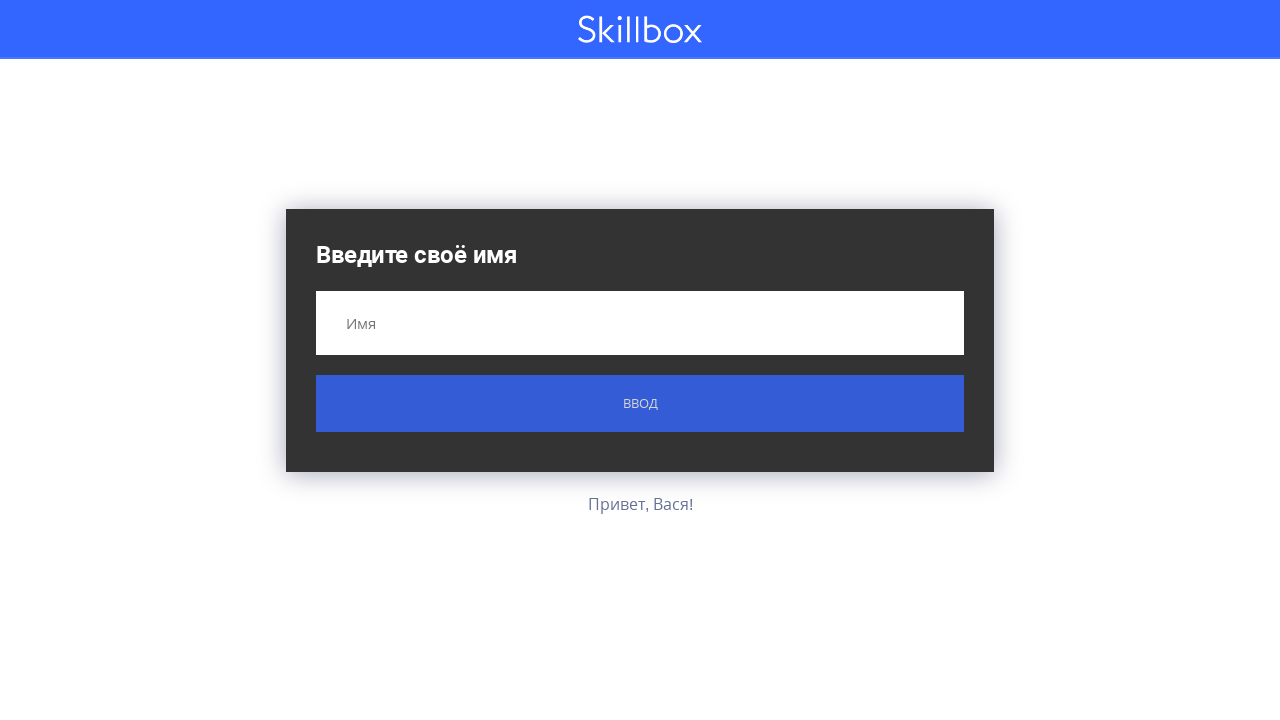

Retrieved greeting text: Привет, Вася!
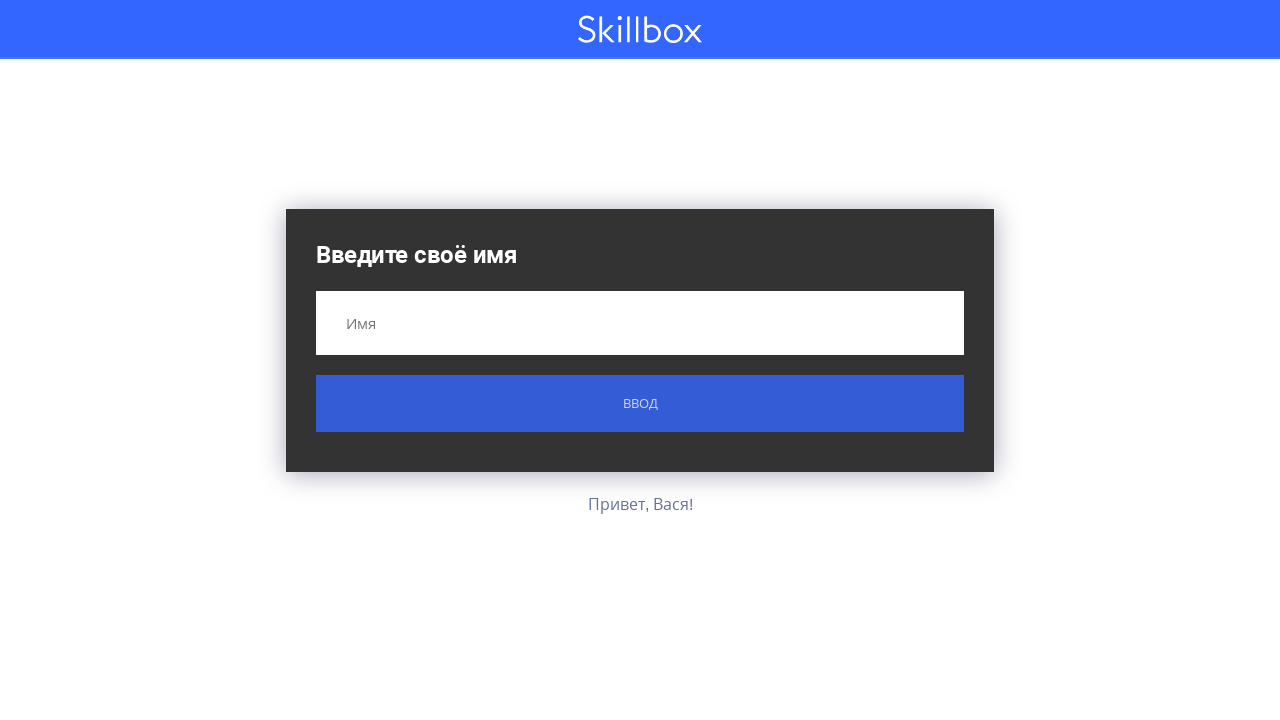

Verified that greeting message contains 'Вася'
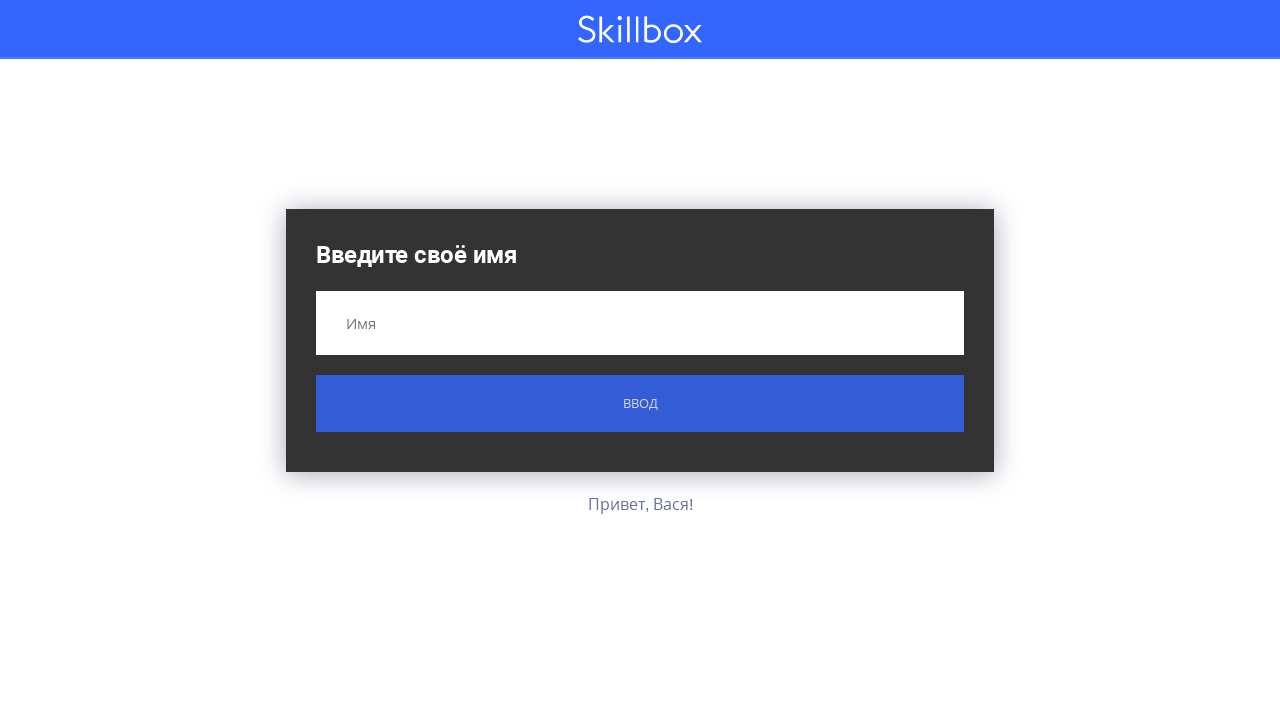

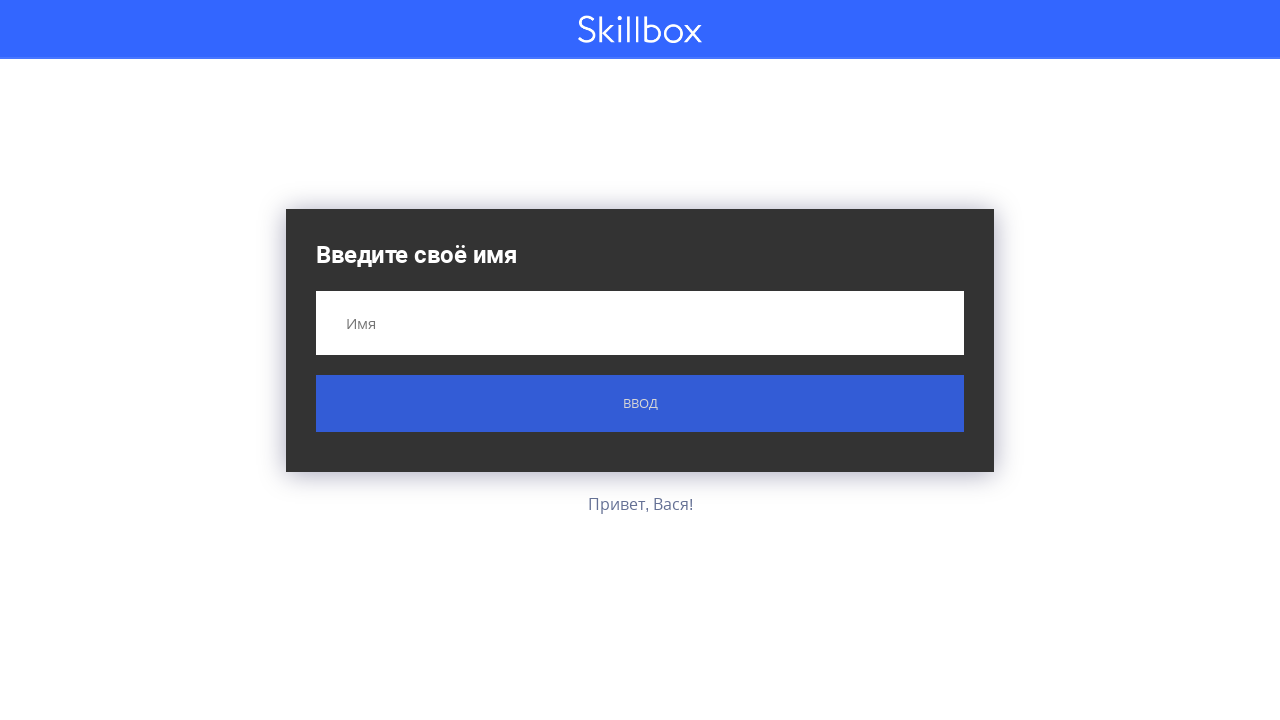